Tests the gov.uk homepage by clicking the accessibility statement link in the footer and verifying navigation to the accessibility page

Starting URL: https://www.gov.uk

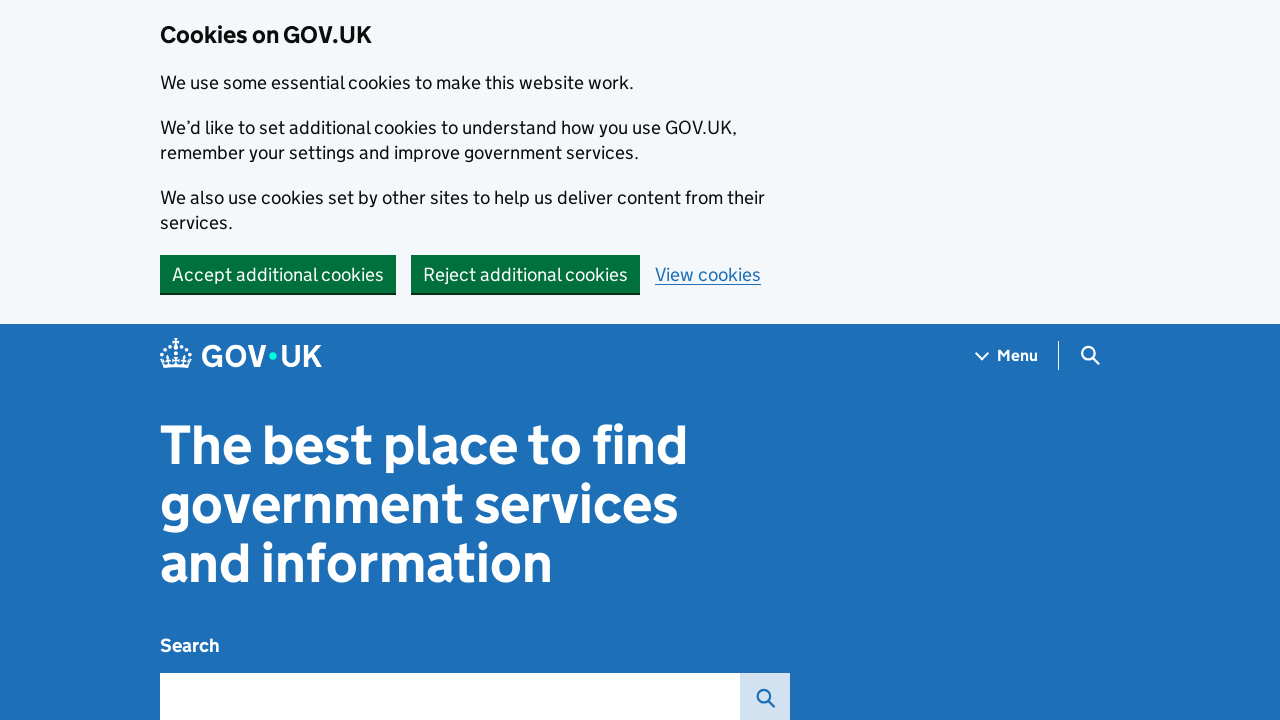

Scrolled accessibility statement link into view
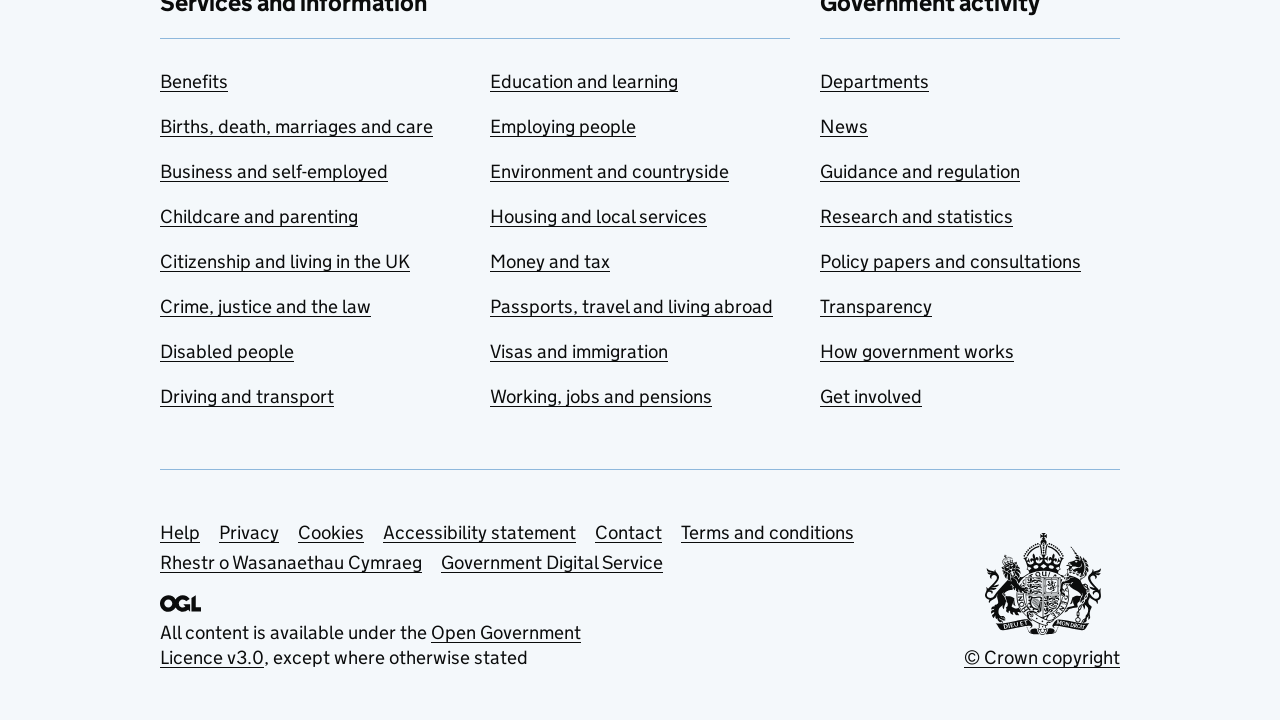

Clicked accessibility statement link in footer at (480, 533) on text=Accessibility statement
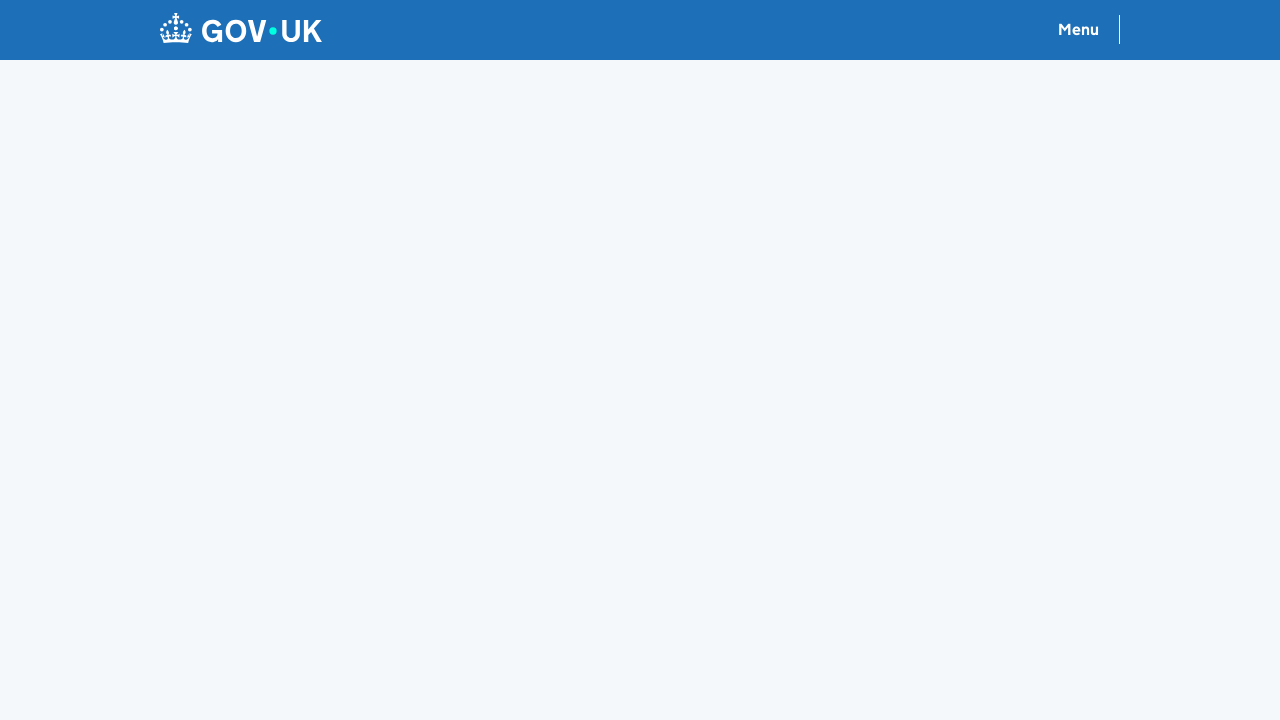

Waited for h1 heading to load on accessibility page
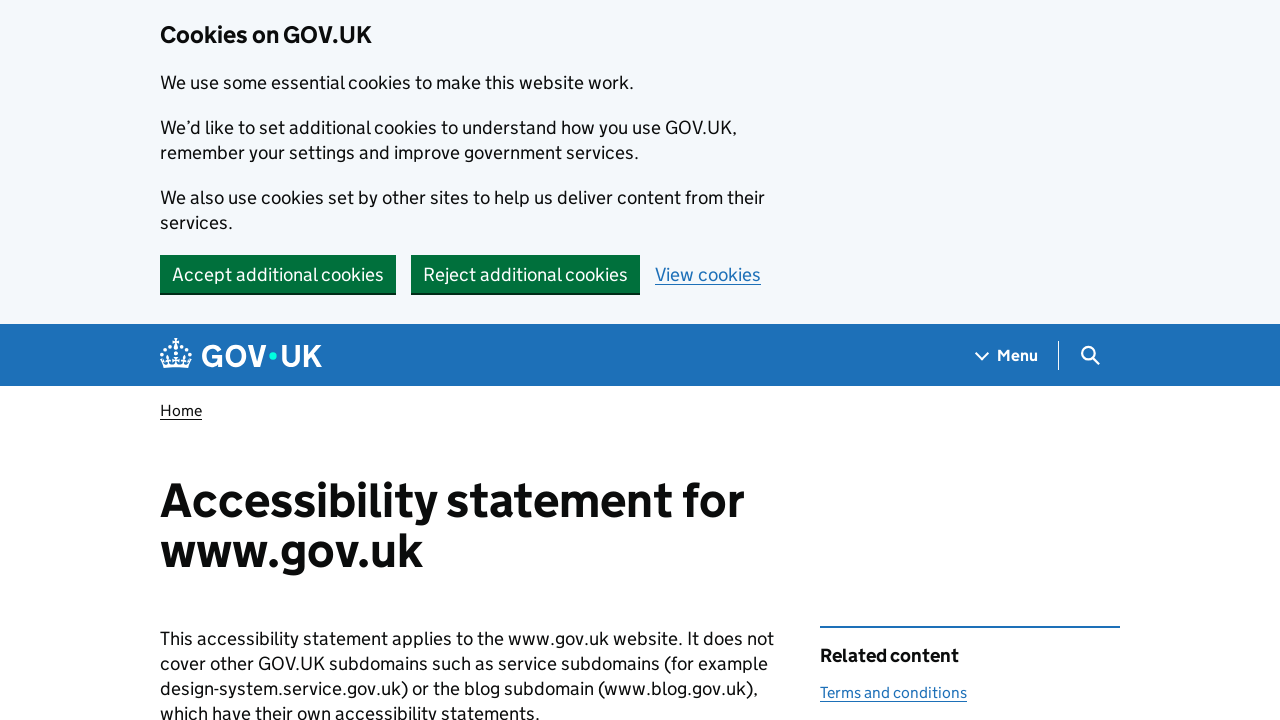

Retrieved h1 heading text
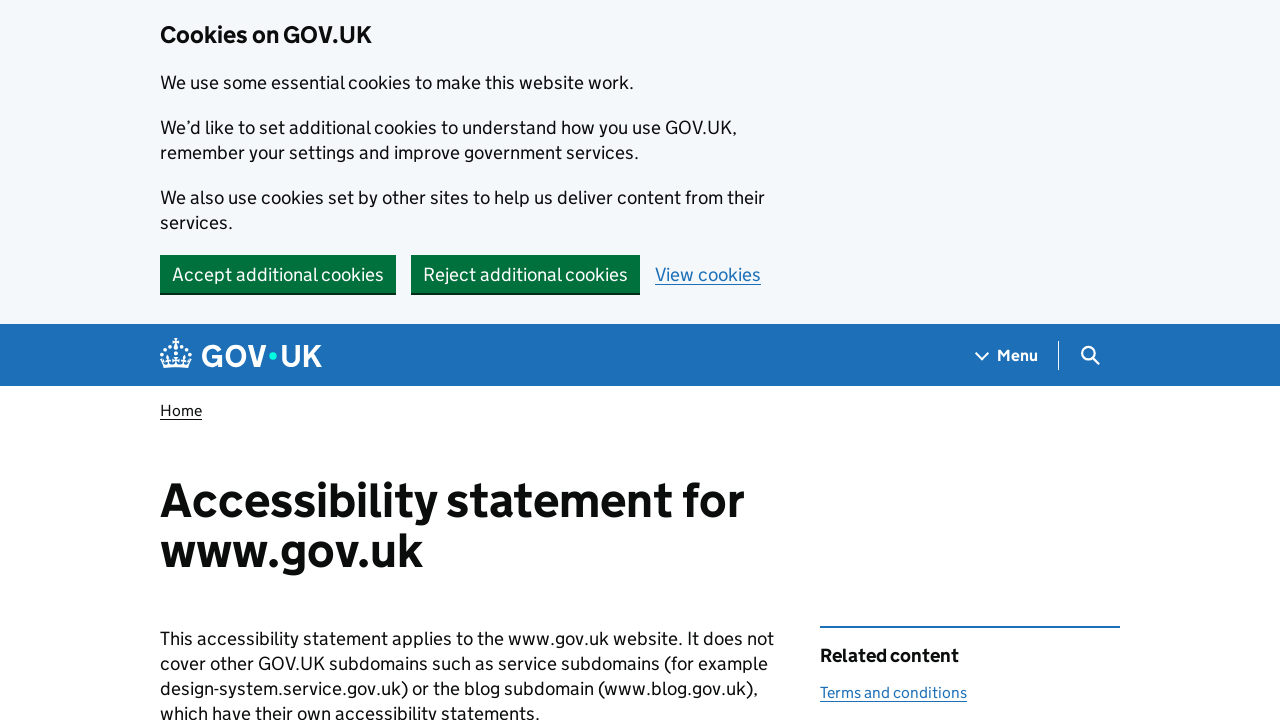

Verified 'Accessibility statement' is present in h1 heading
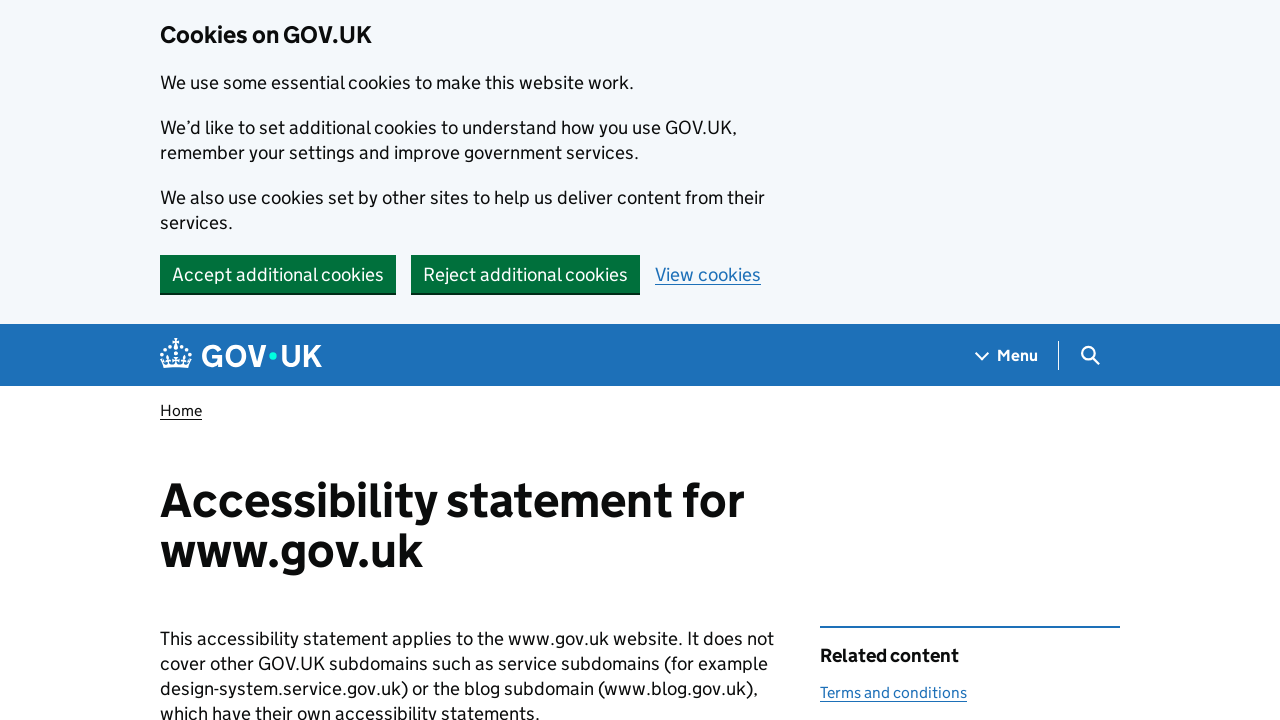

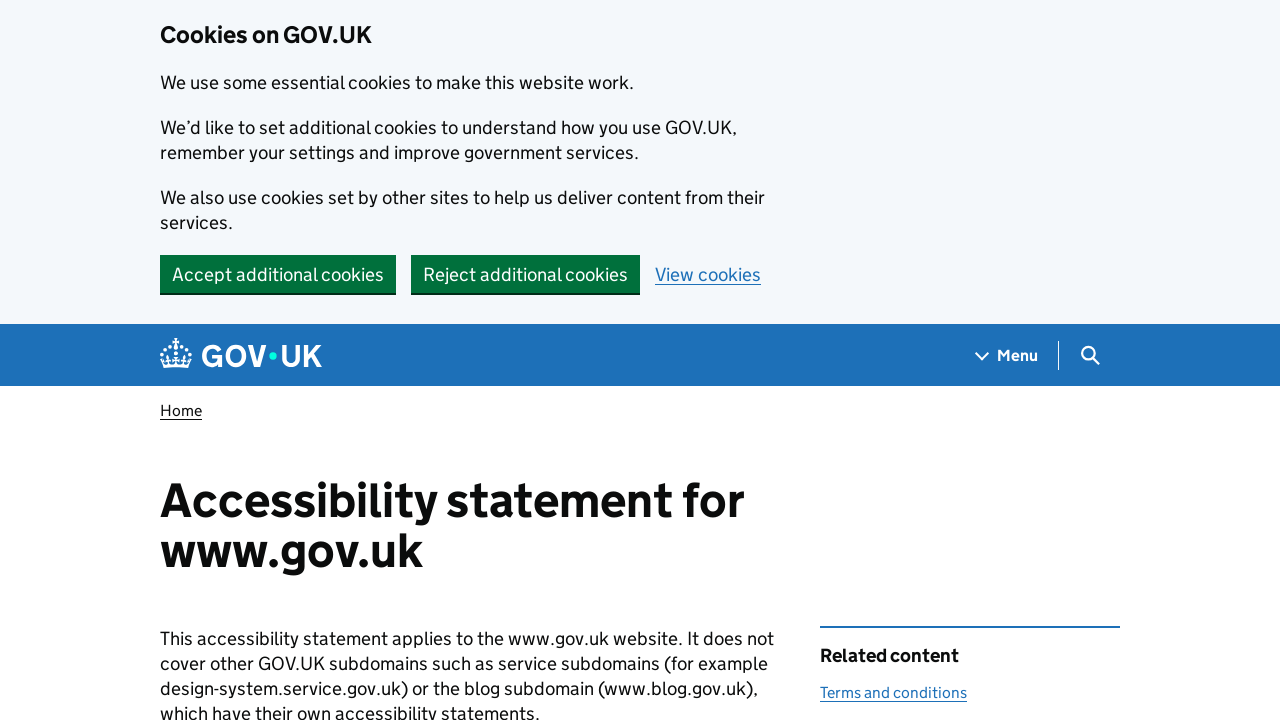